Tests relative locator functionality by finding social media SVG icons near the LinkedIn link on the OrangeHRM demo login page.

Starting URL: https://opensource-demo.orangehrmlive.com/web/index.php/auth/login

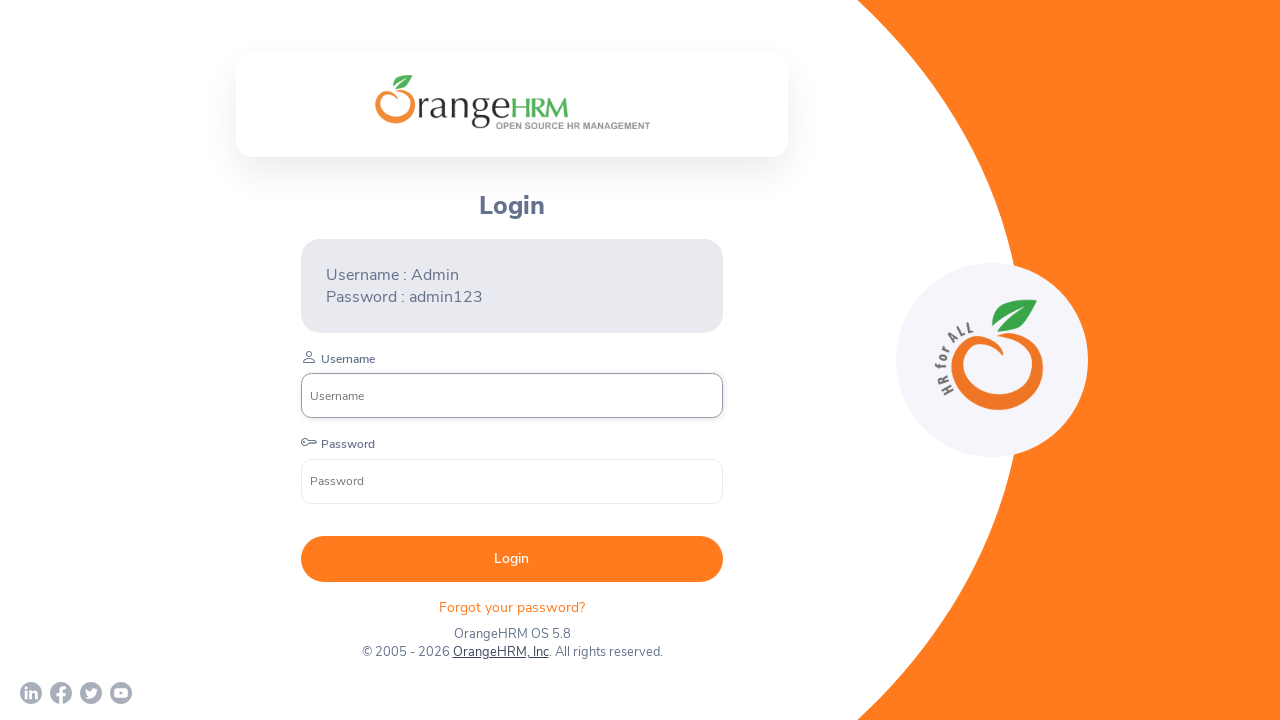

Waited 2 seconds for page to load
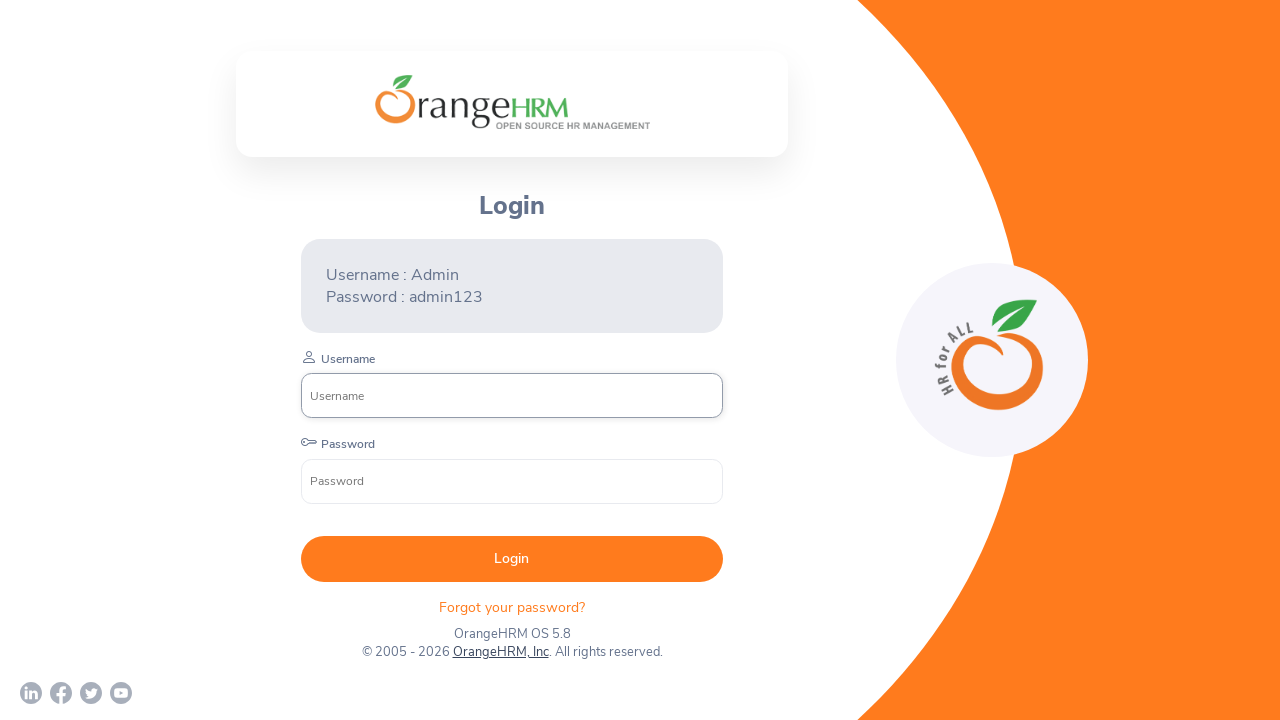

Located social media container element
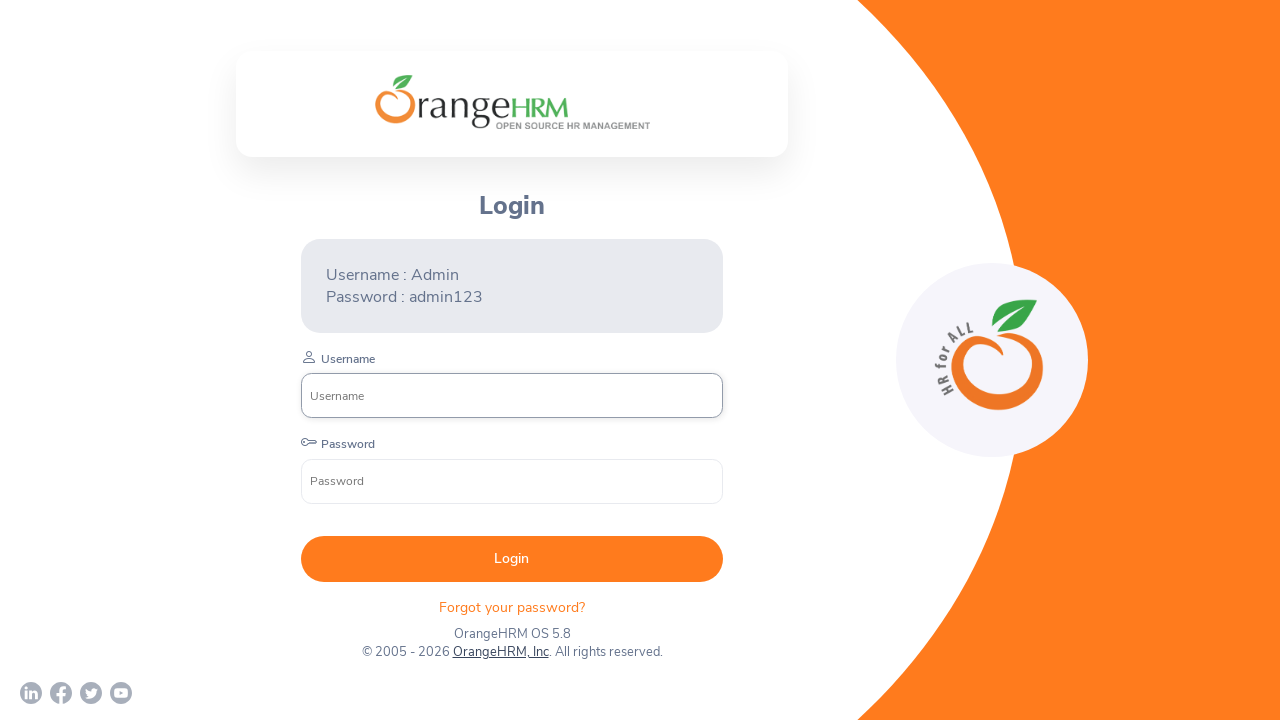

Social media container is ready
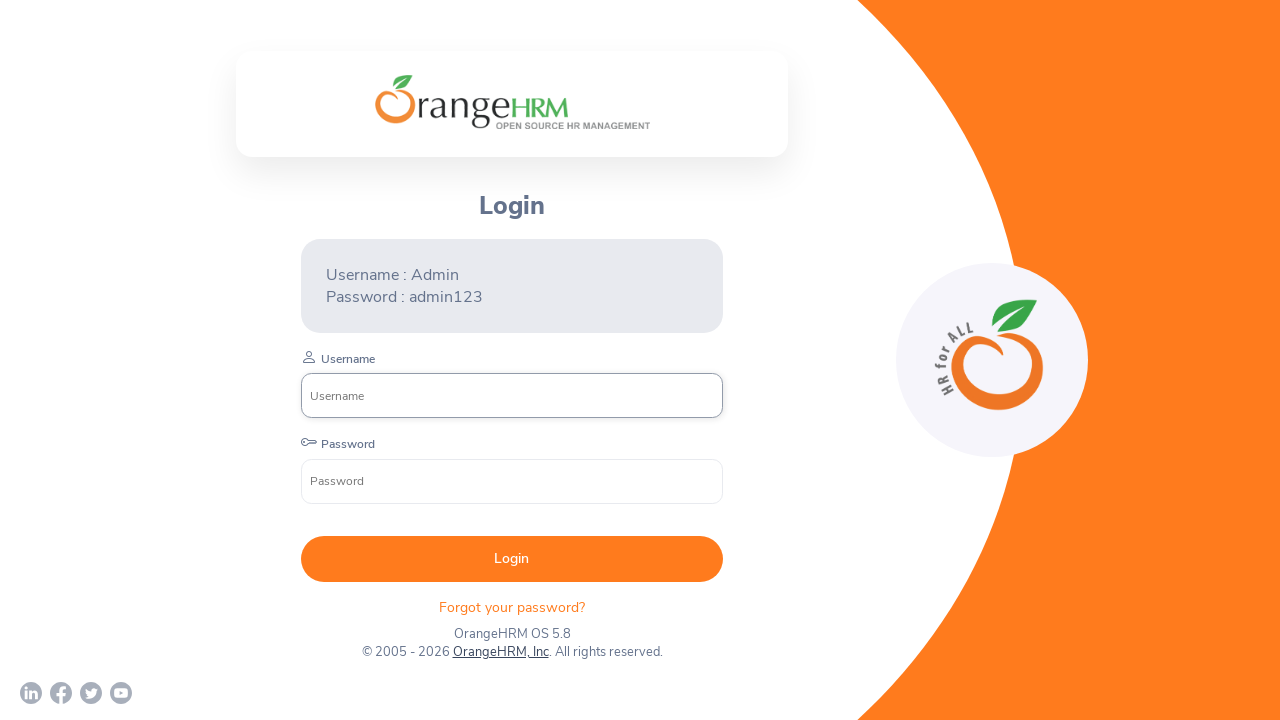

Located all SVG elements in social media container
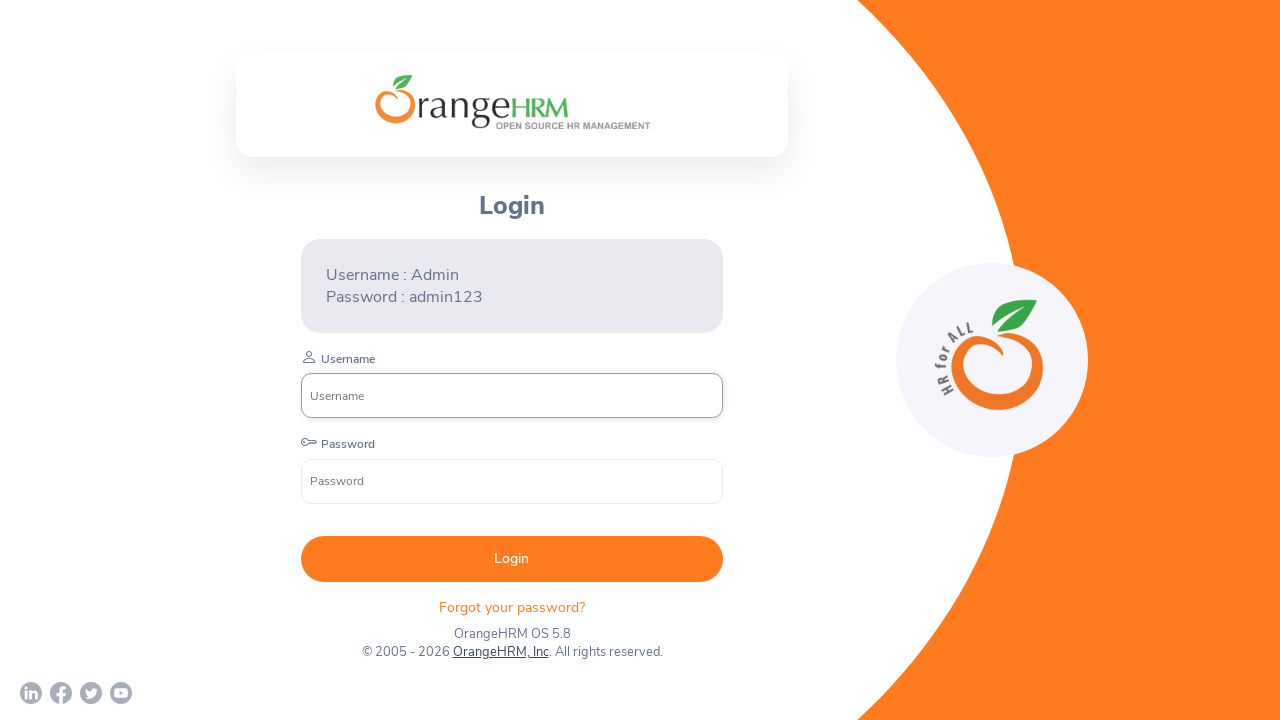

Found 4 social media SVG icons
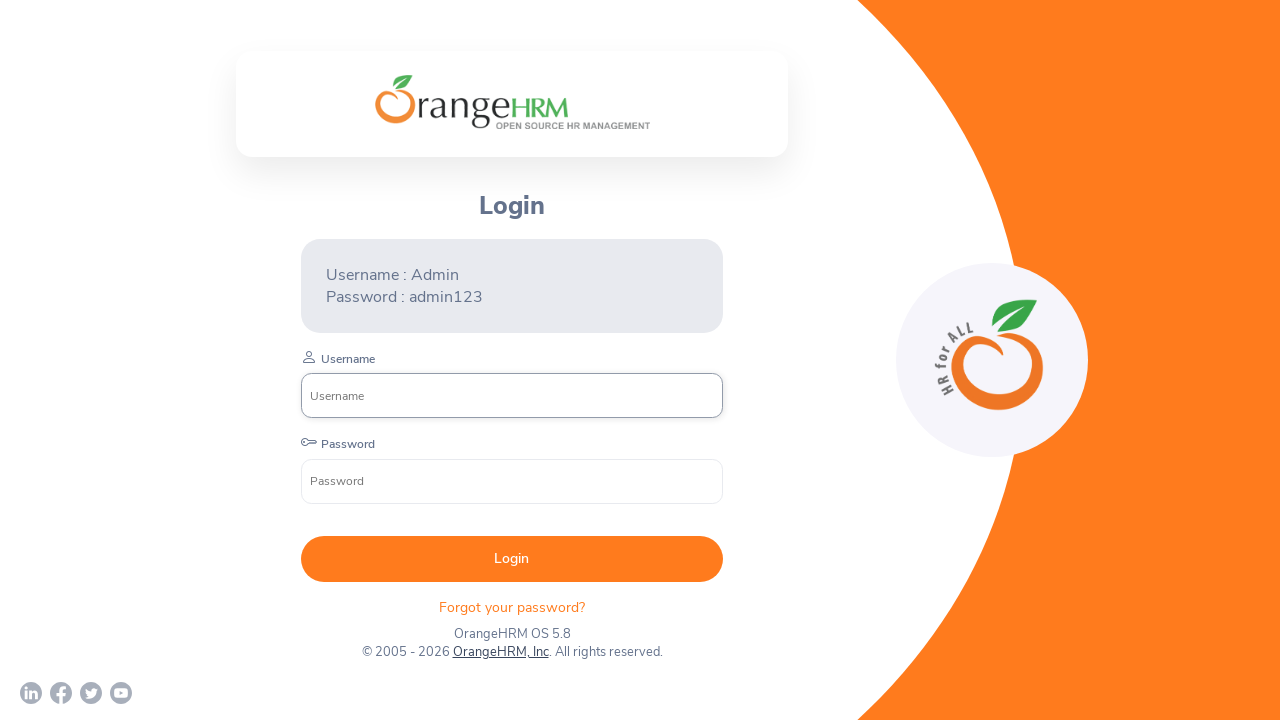

Retrieved social media icon 1 of 4
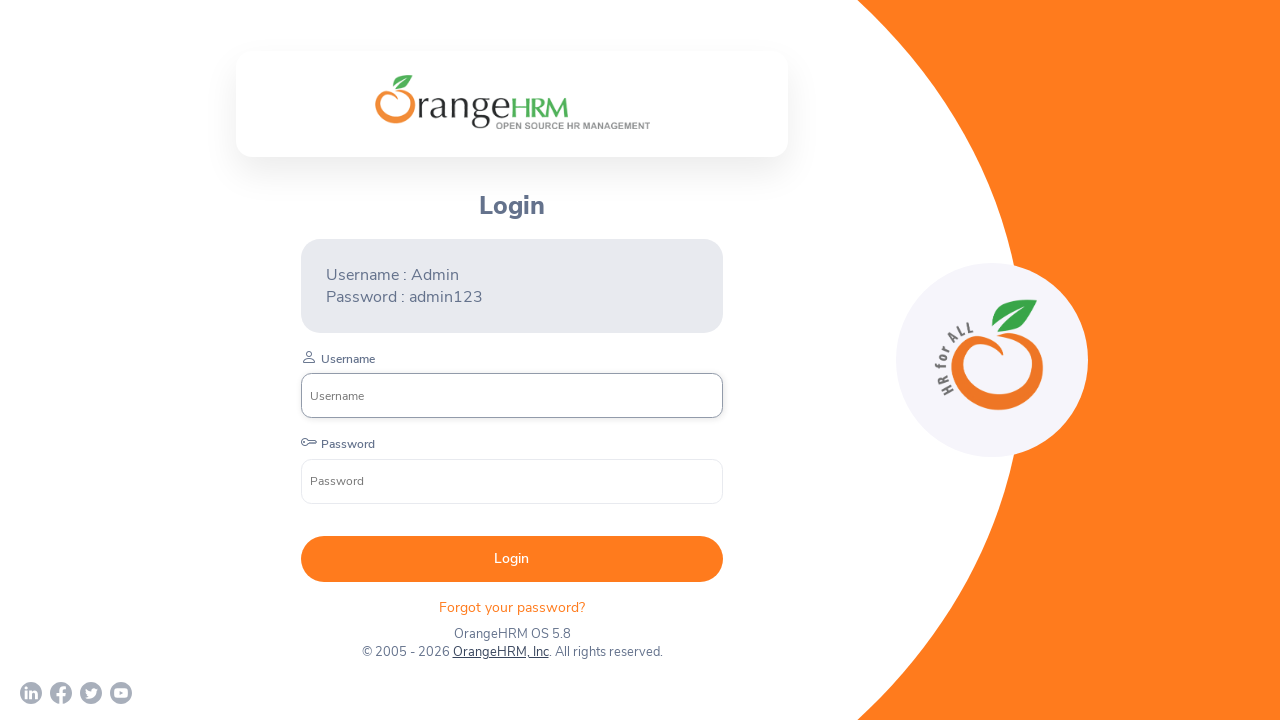

Printed text content of social media icon 1
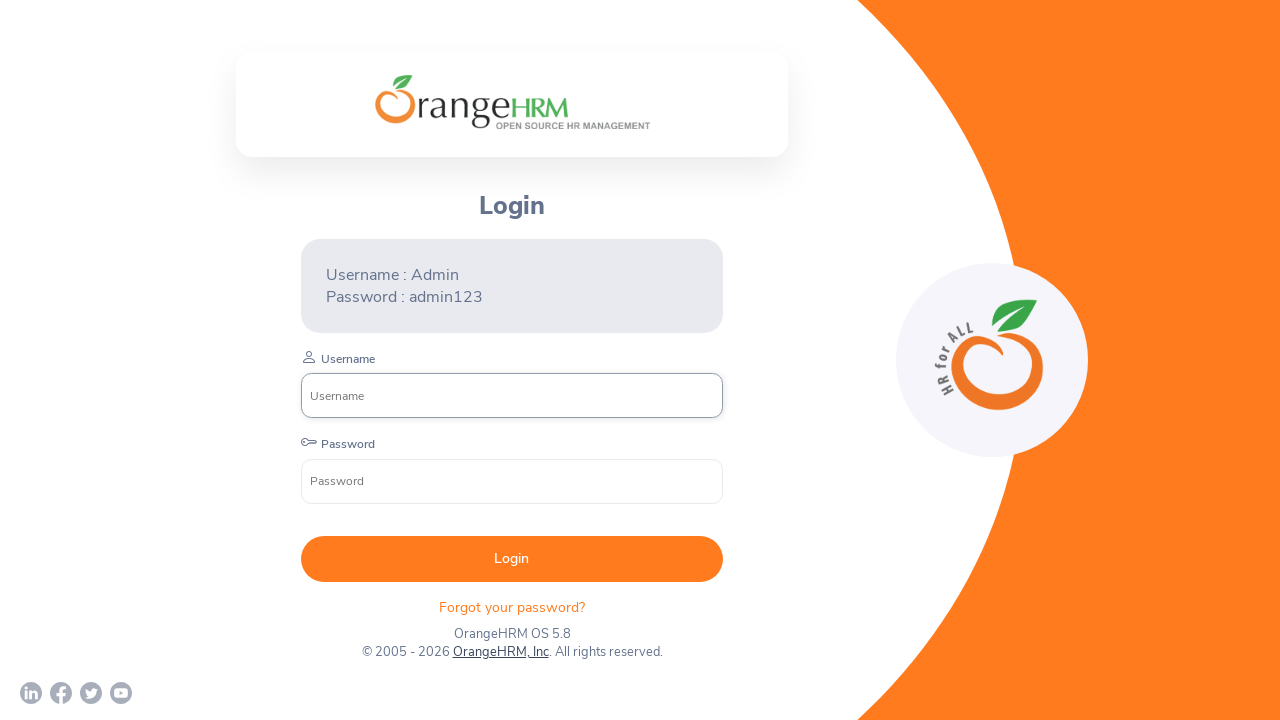

Retrieved social media icon 2 of 4
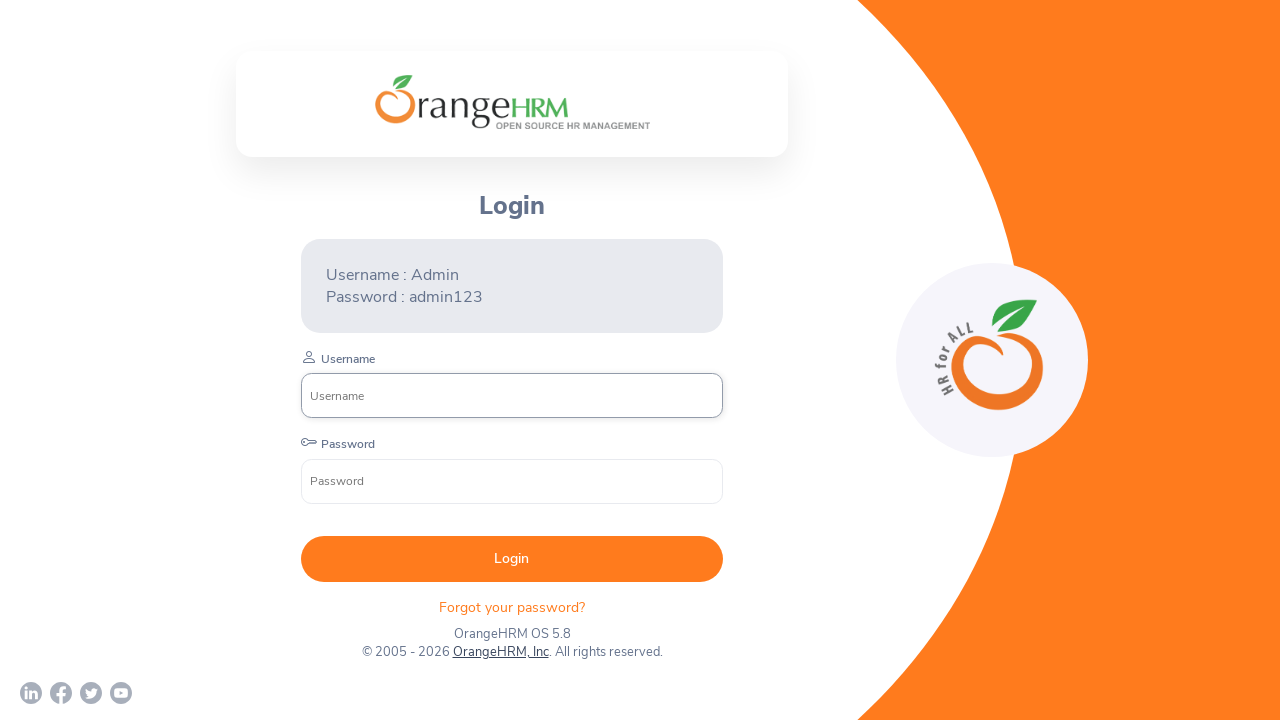

Printed text content of social media icon 2
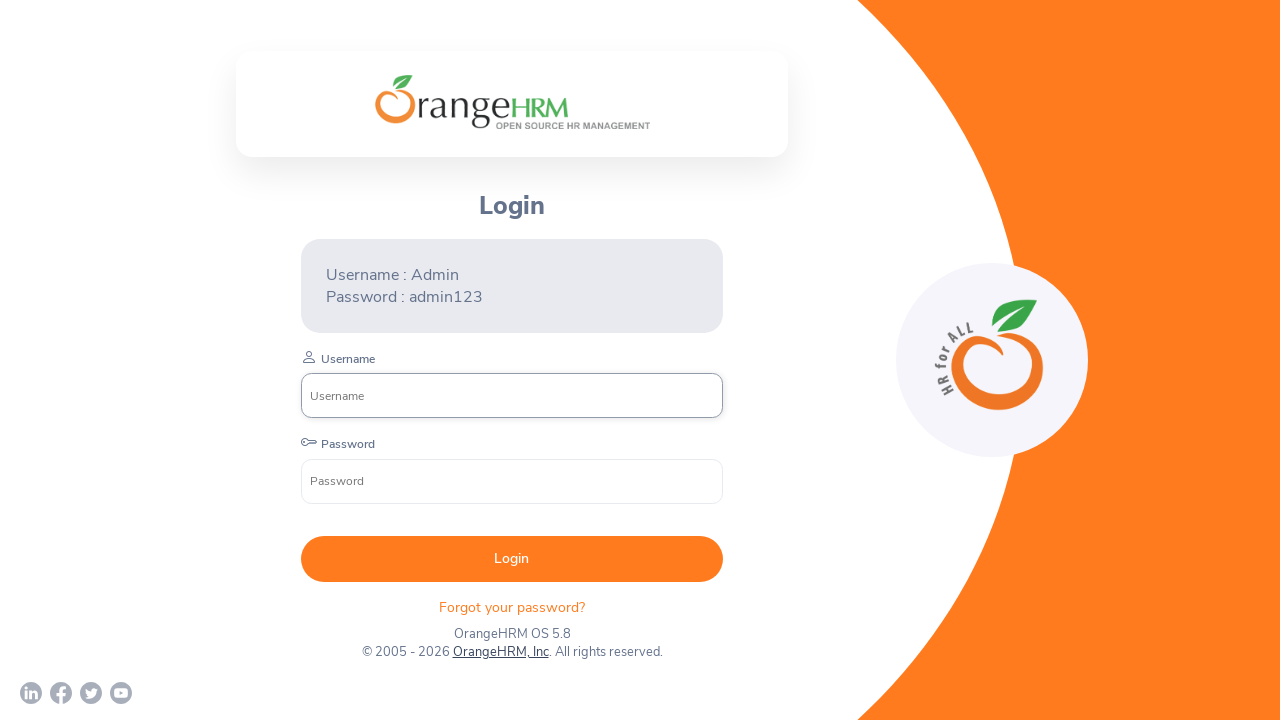

Retrieved social media icon 3 of 4
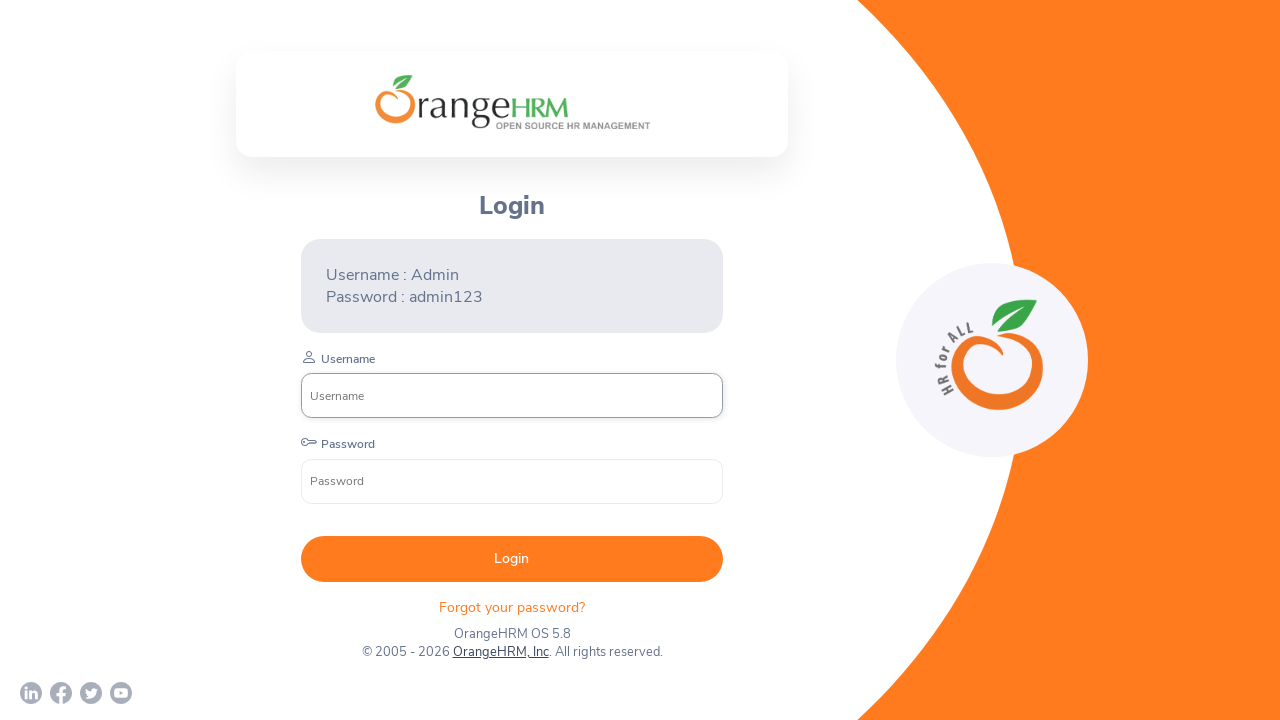

Printed text content of social media icon 3
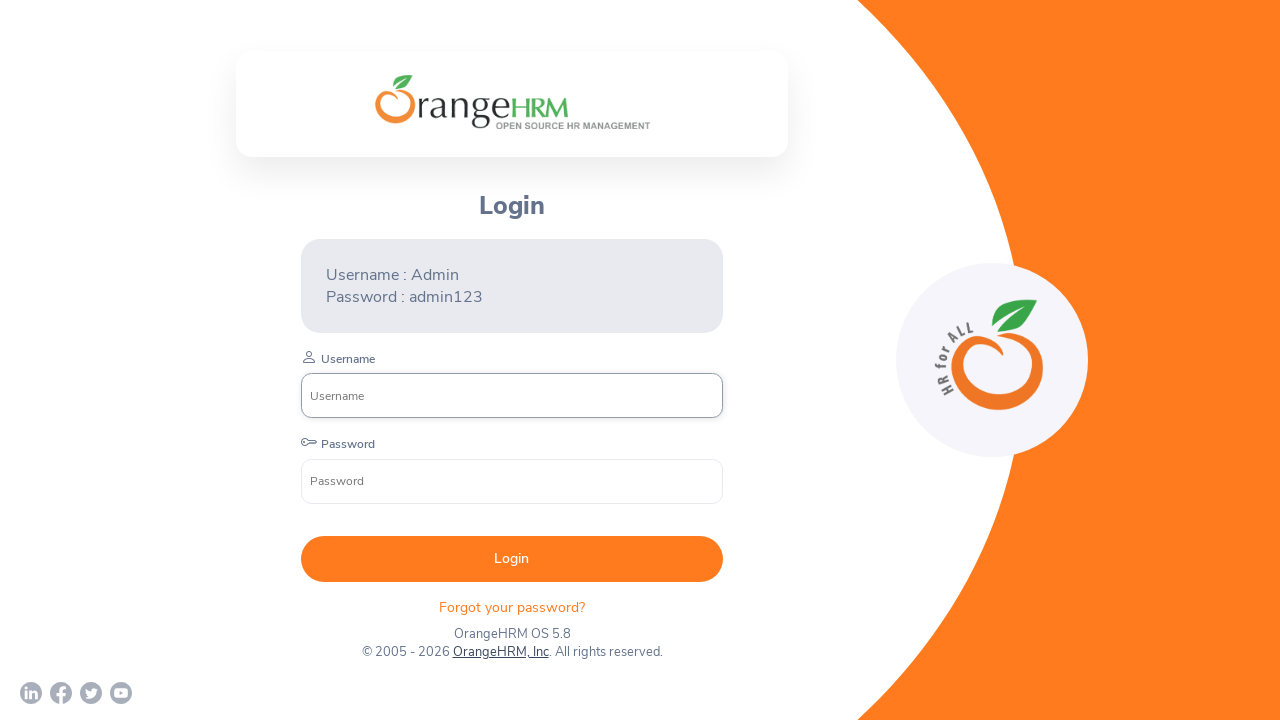

Retrieved social media icon 4 of 4
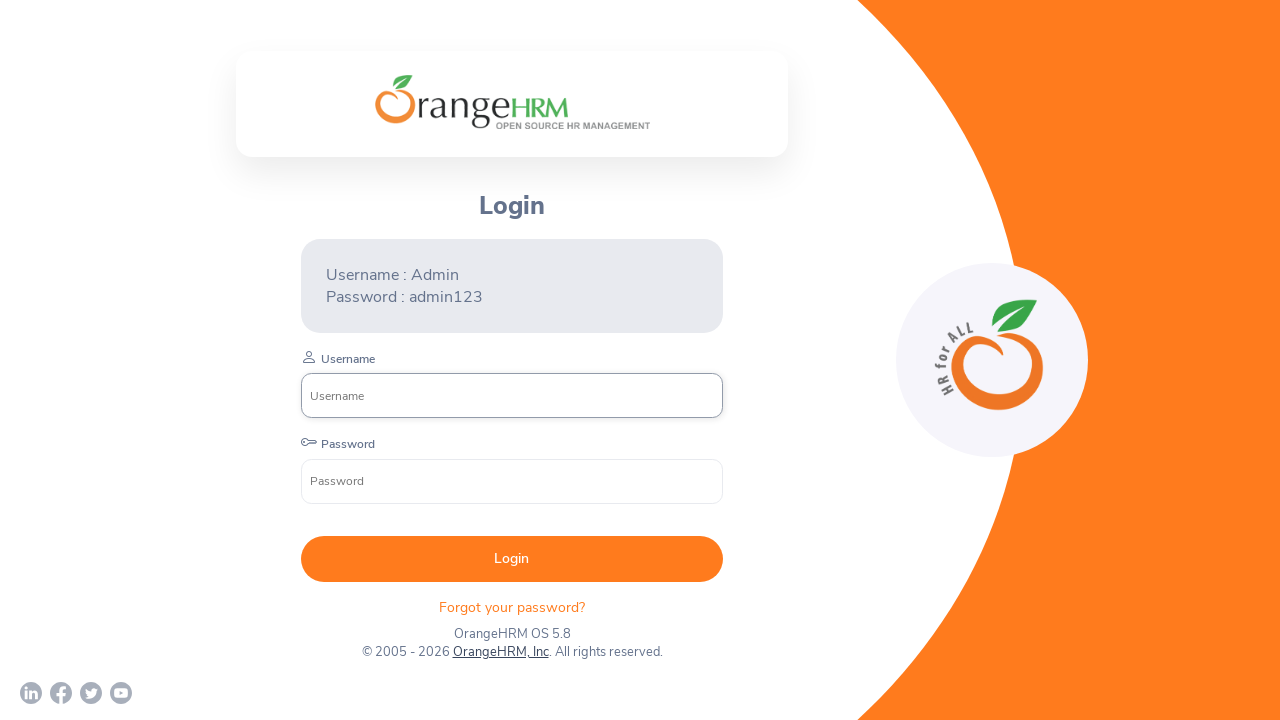

Printed text content of social media icon 4
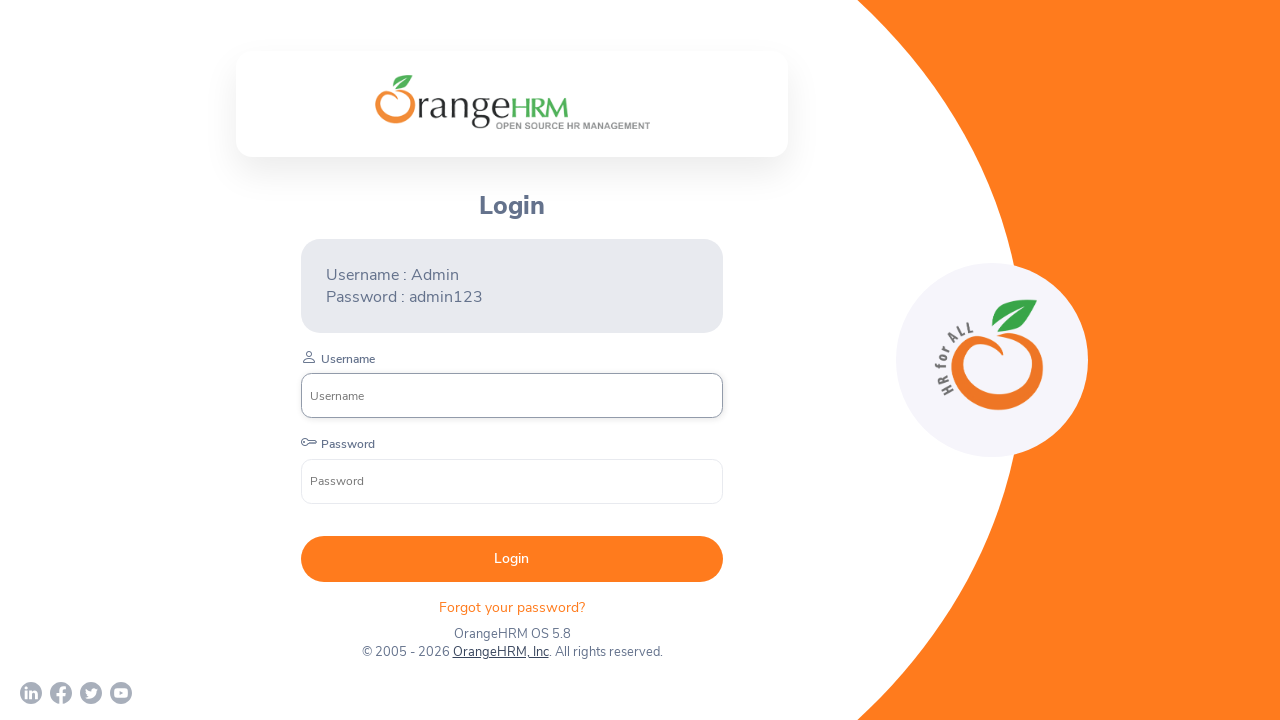

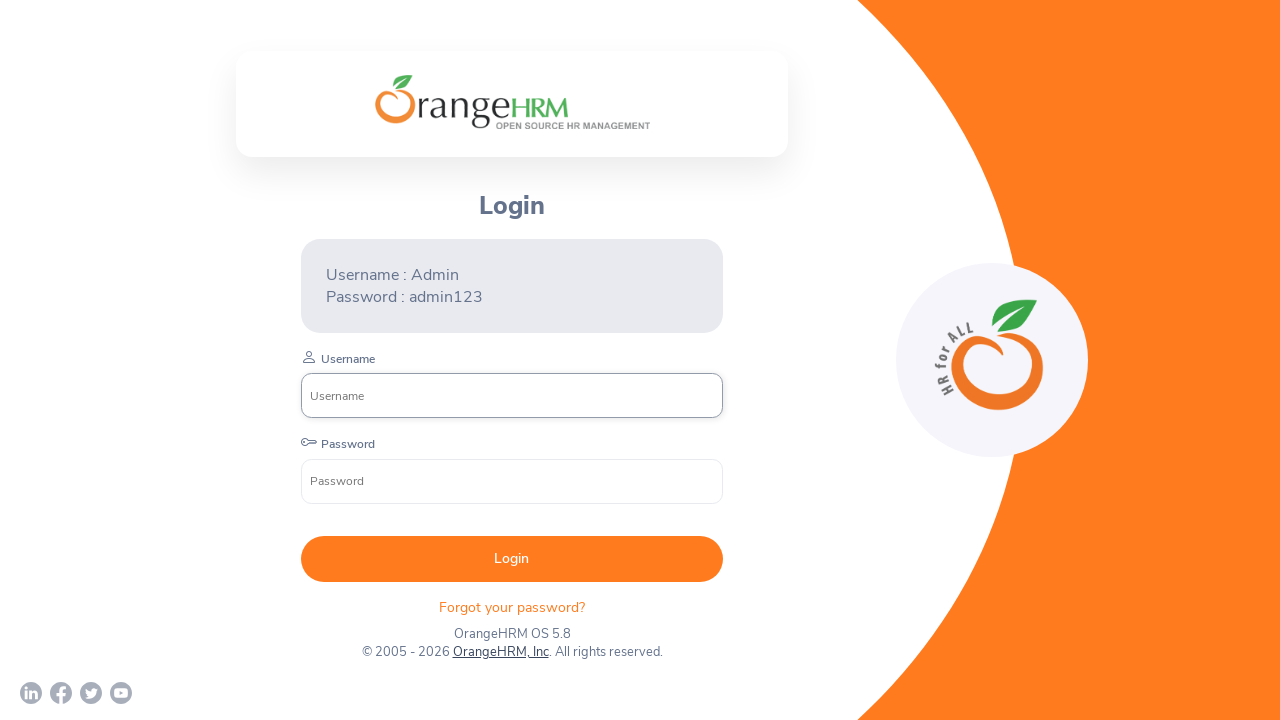